Tests drag and drop functionality on the jQuery UI demo page by dragging an element and dropping it onto a target droppable area within an iframe.

Starting URL: https://jqueryui.com/droppable/

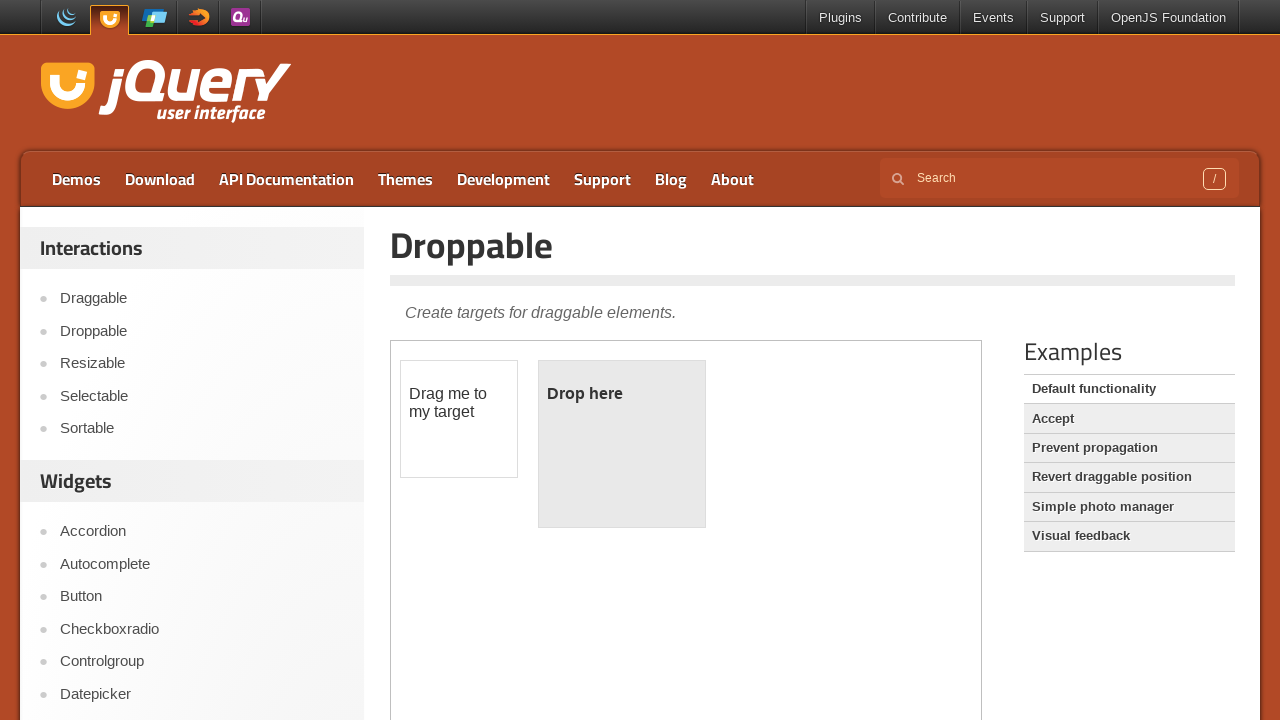

Located the demo iframe for drag and drop functionality
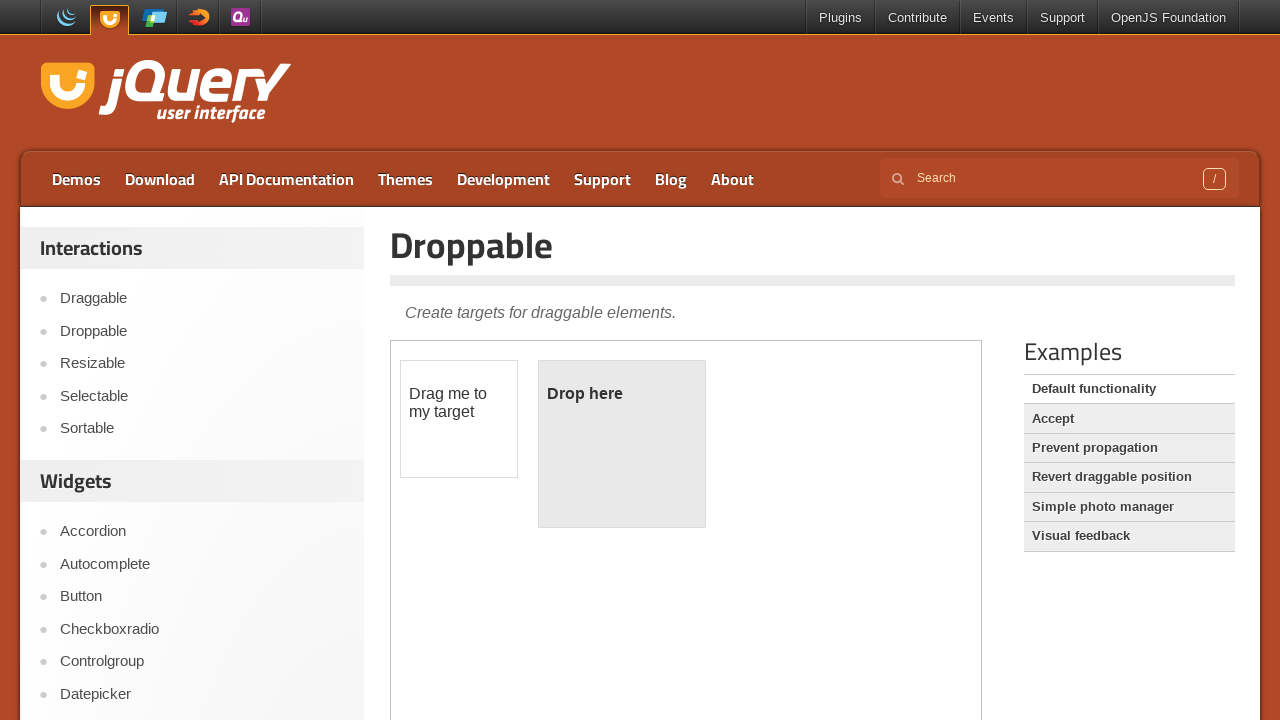

Located the draggable element within the iframe
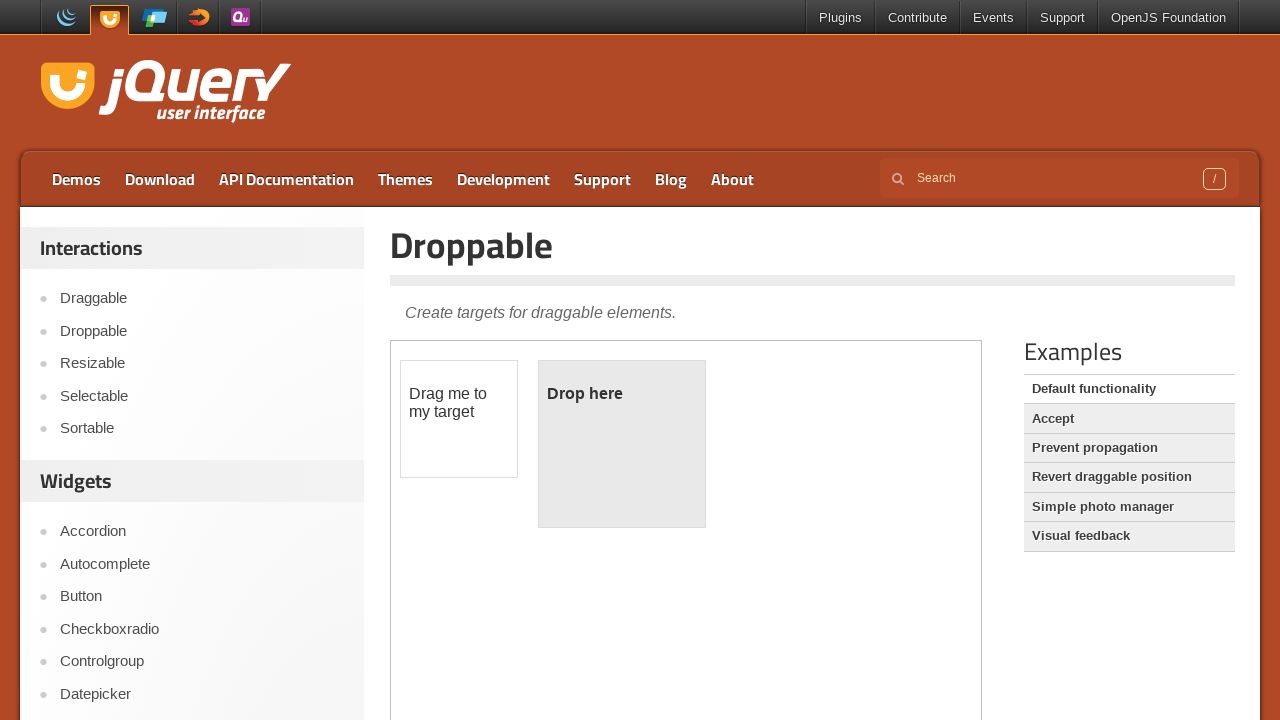

Located the droppable target element within the iframe
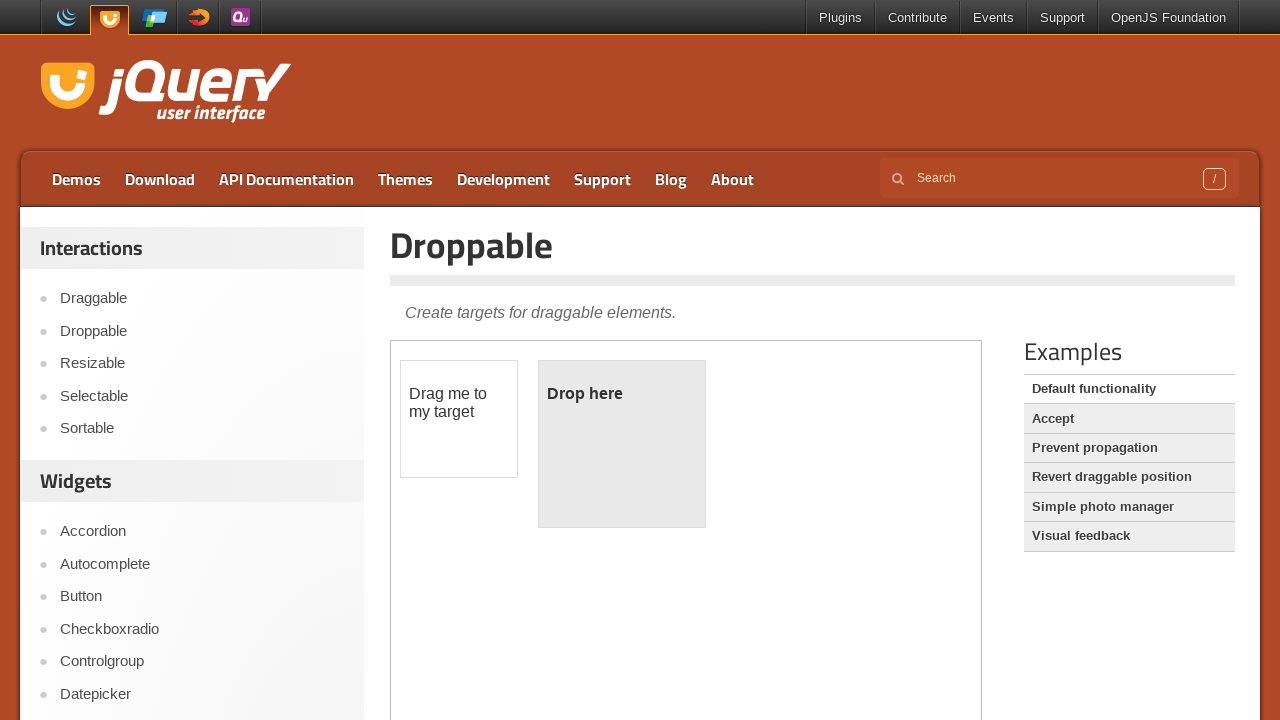

Dragged the draggable element onto the droppable target at (622, 444)
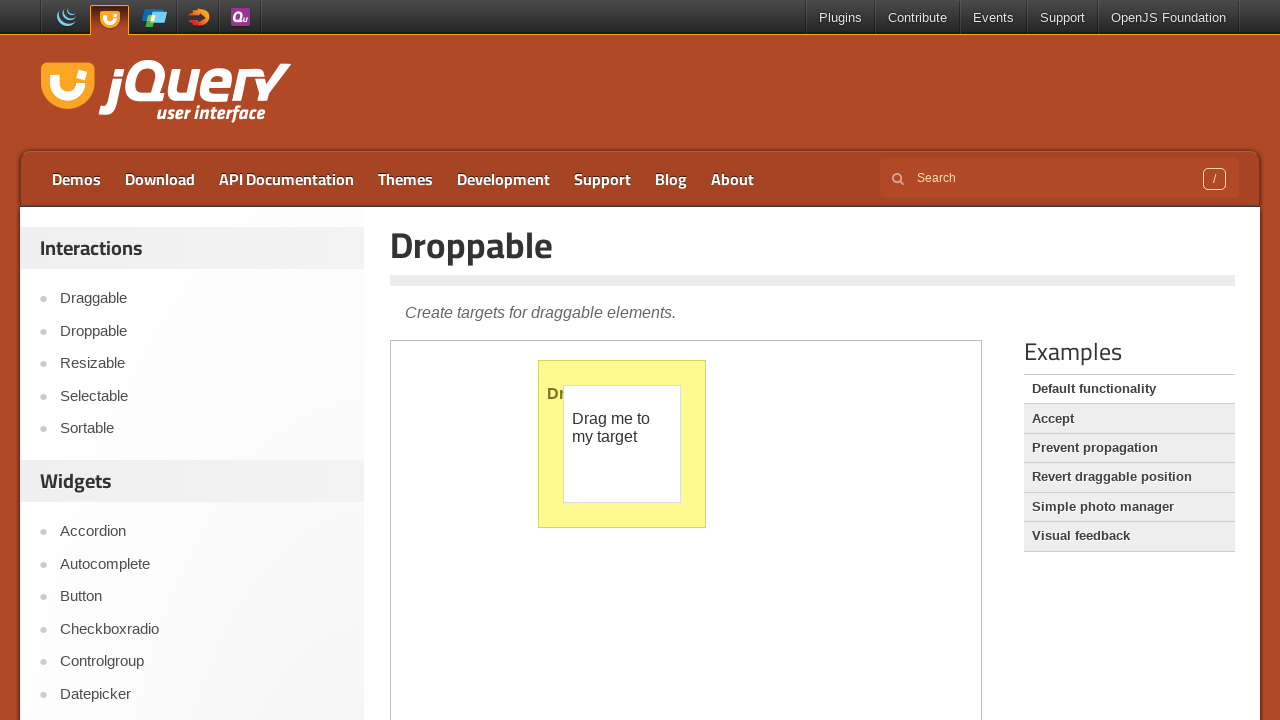

Verified that drop was successful - droppable element now shows 'Dropped!' text
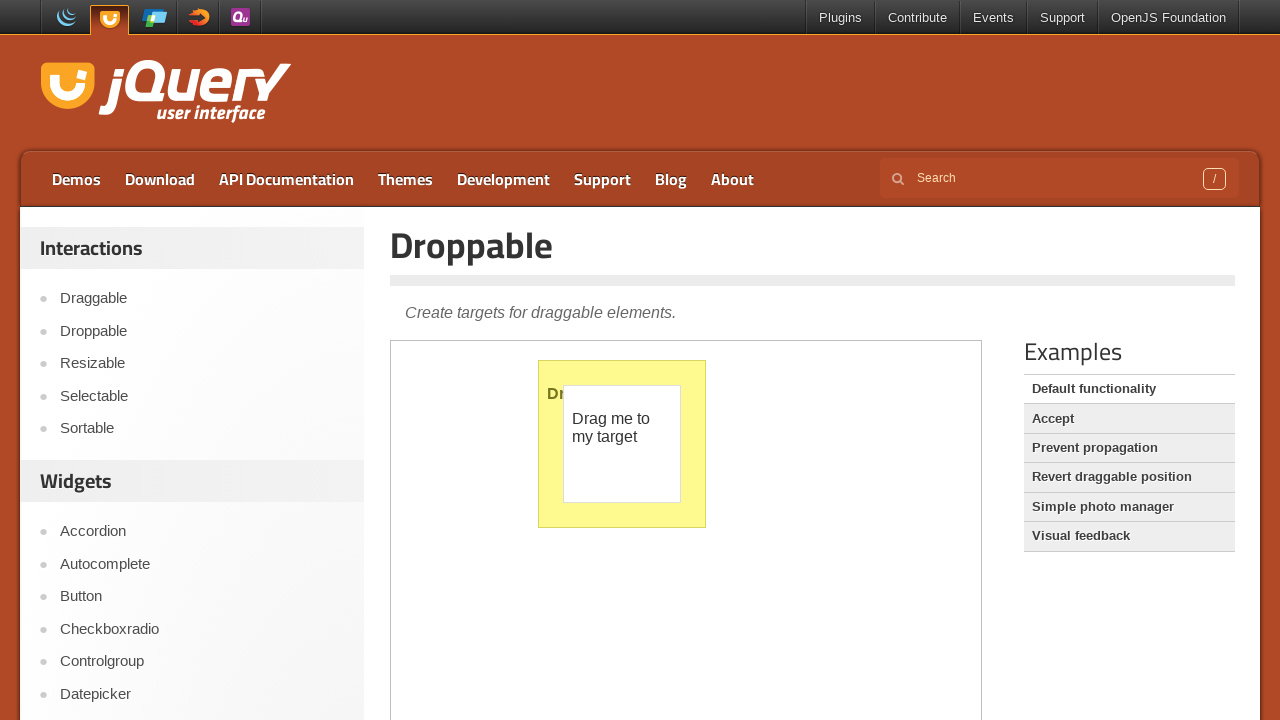

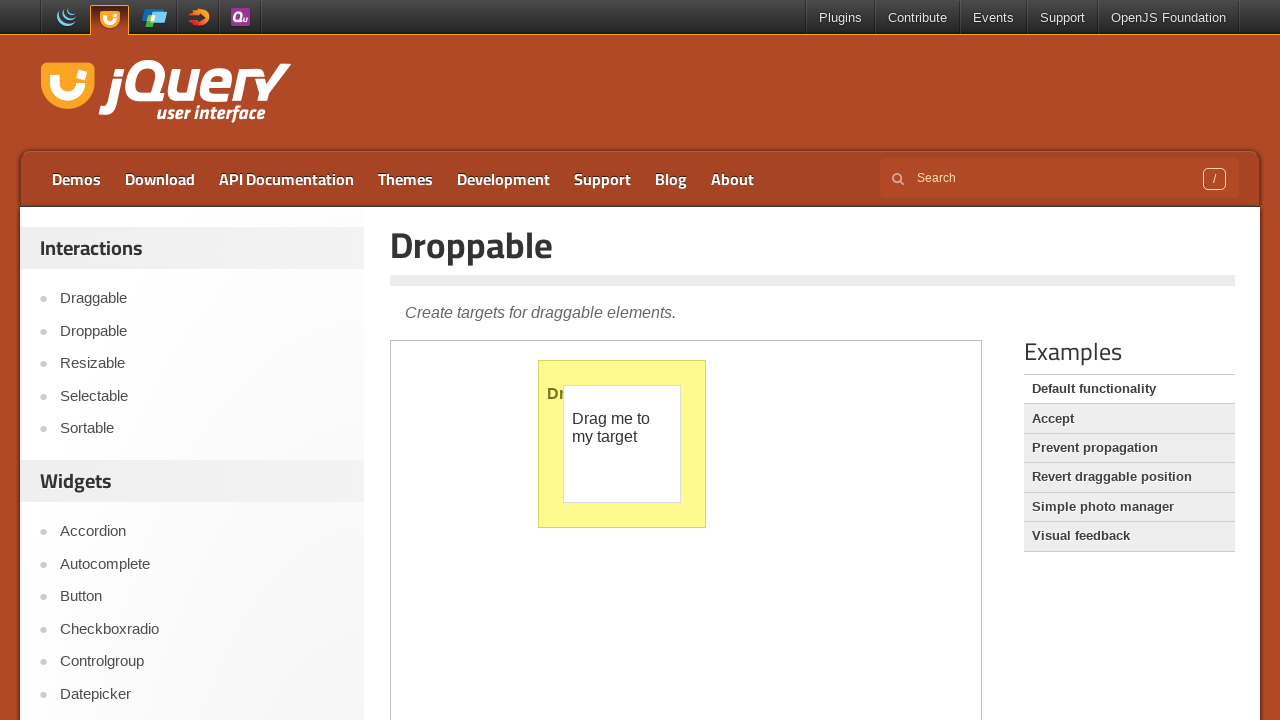